Tests a practice login form by attempting login with incorrect password, using password reset flow, and then successfully logging in with the correct credentials

Starting URL: https://rahulshettyacademy.com/locatorspractice/

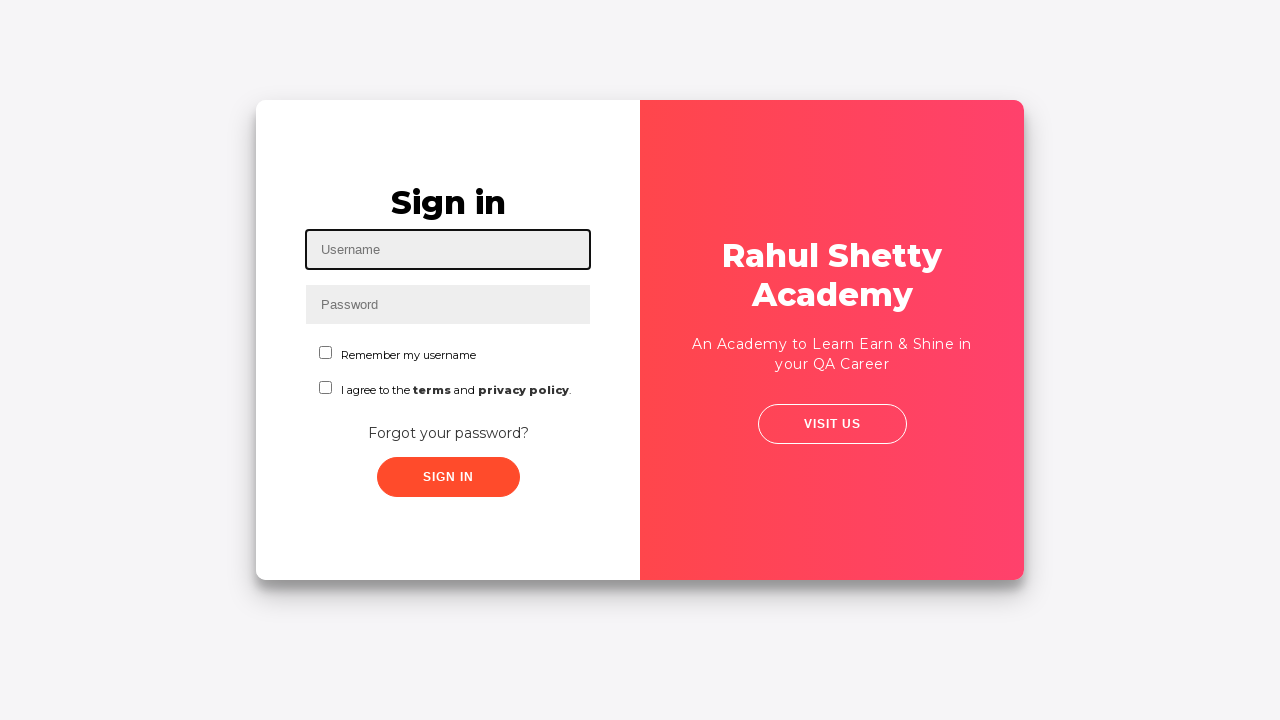

Filled username field with 'Kusum' on #inputUsername
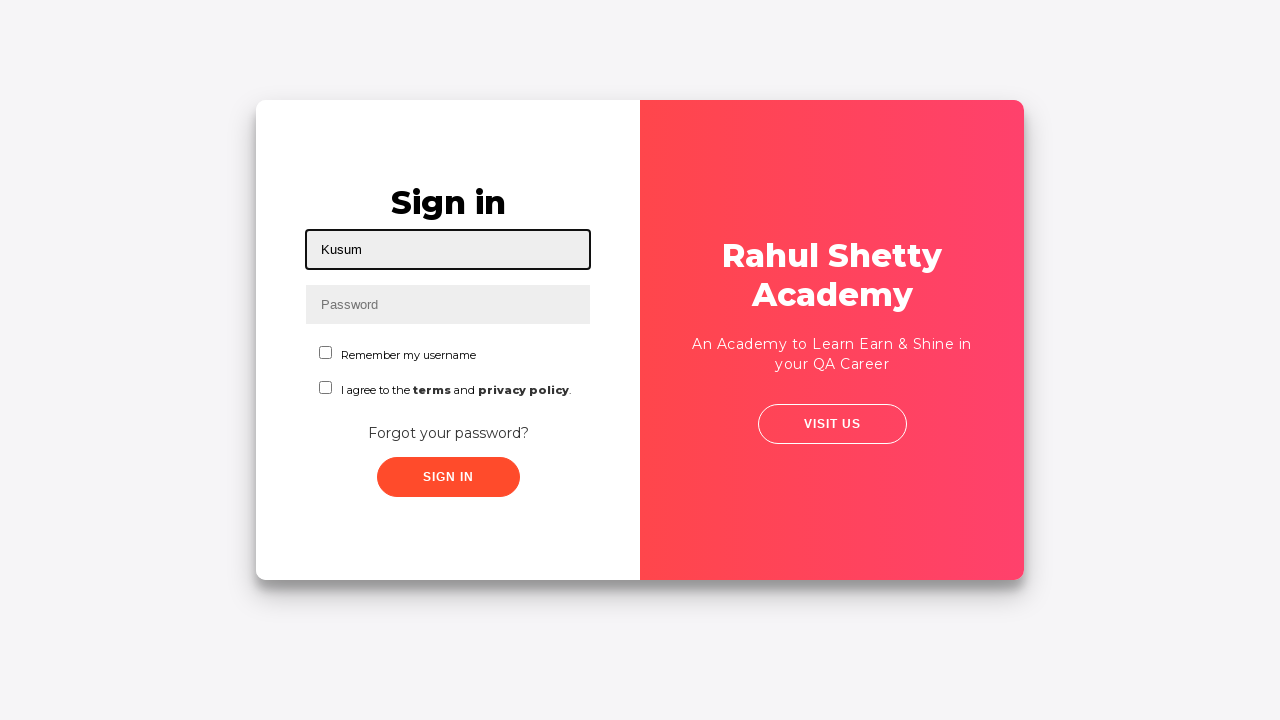

Filled password field with incorrect password 'hello123' on input[name='inputPassword']
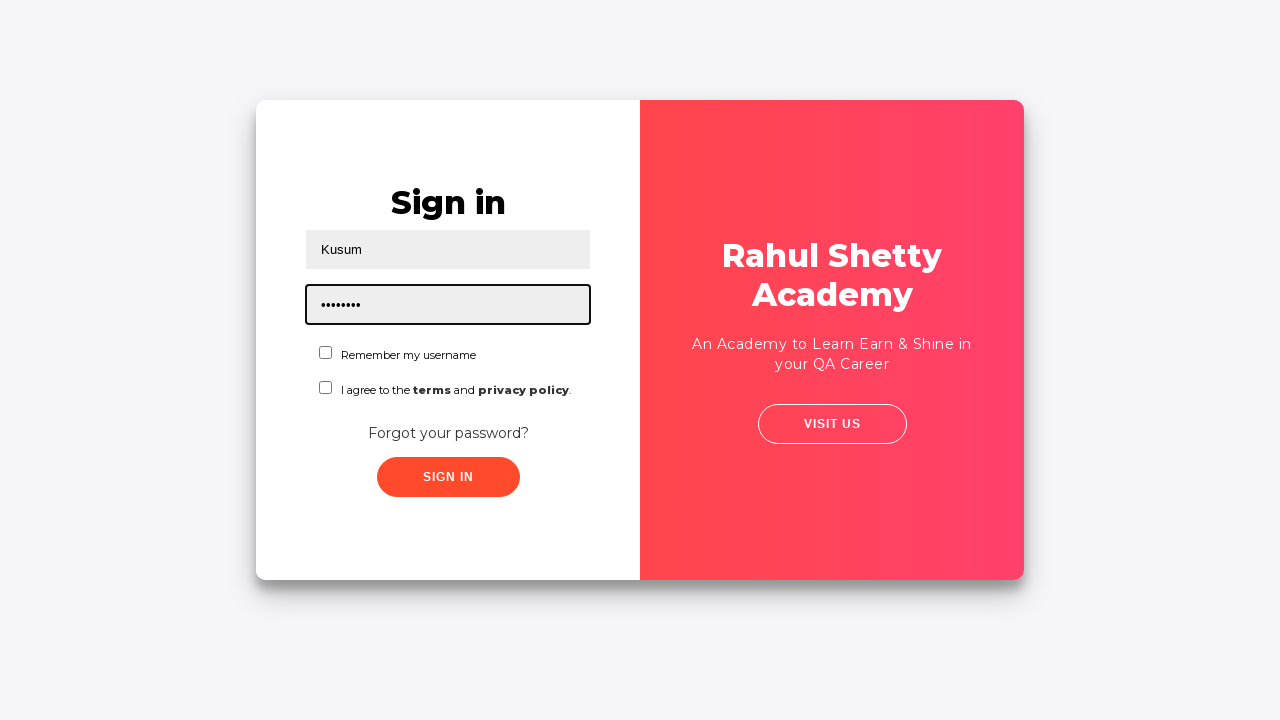

Clicked sign in button at (448, 477) on .signInBtn
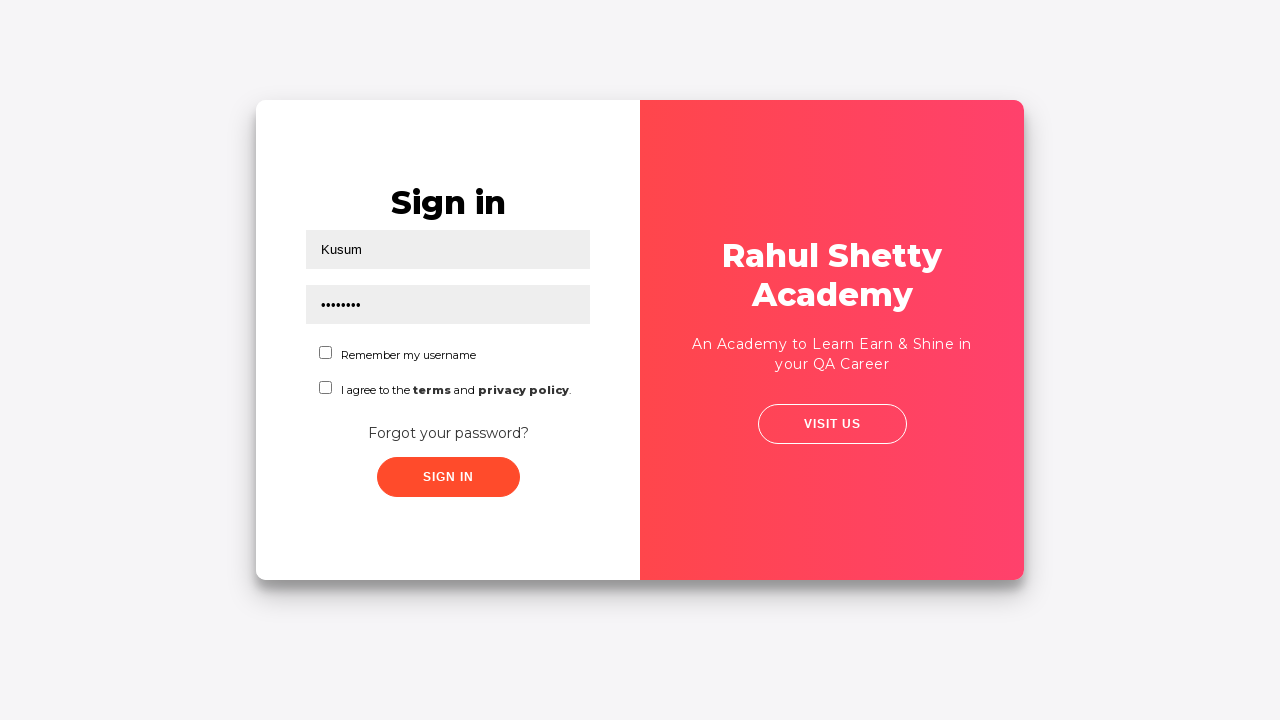

Clicked 'Forgot your password?' link at (448, 433) on text=Forgot your password?
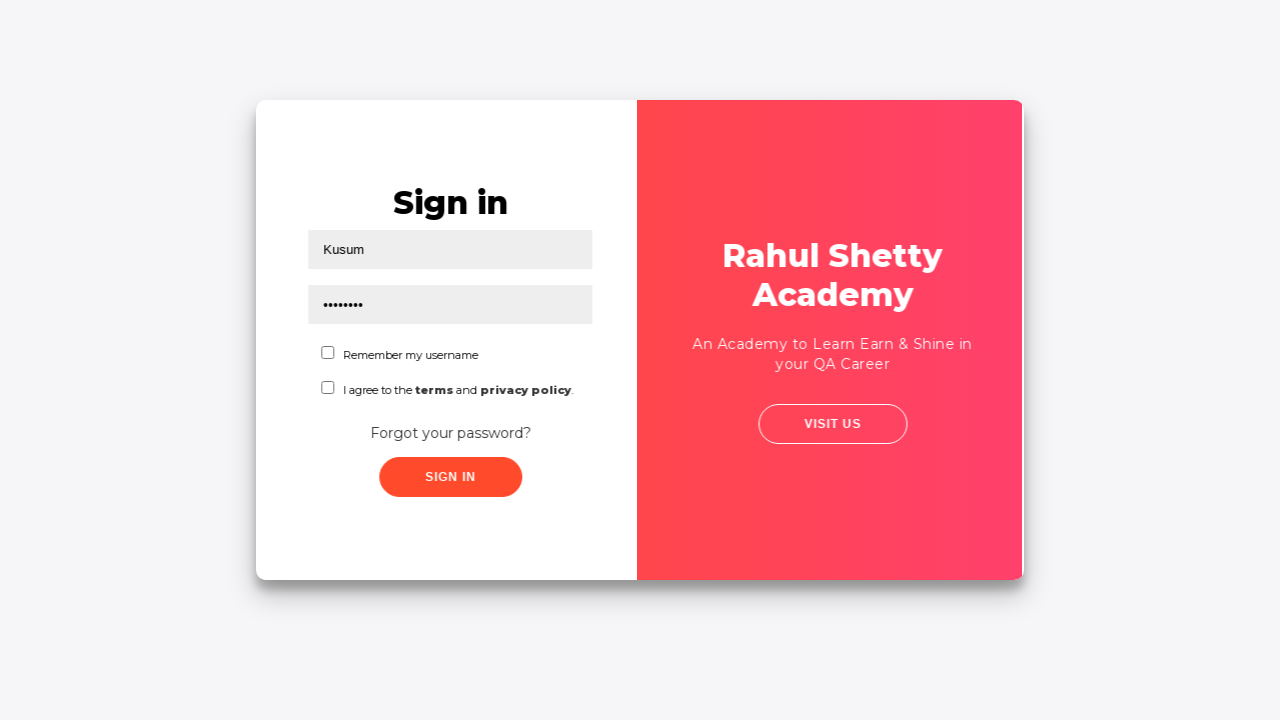

Filled name field in password reset form with 'Kusum' on input[placeholder='Name']
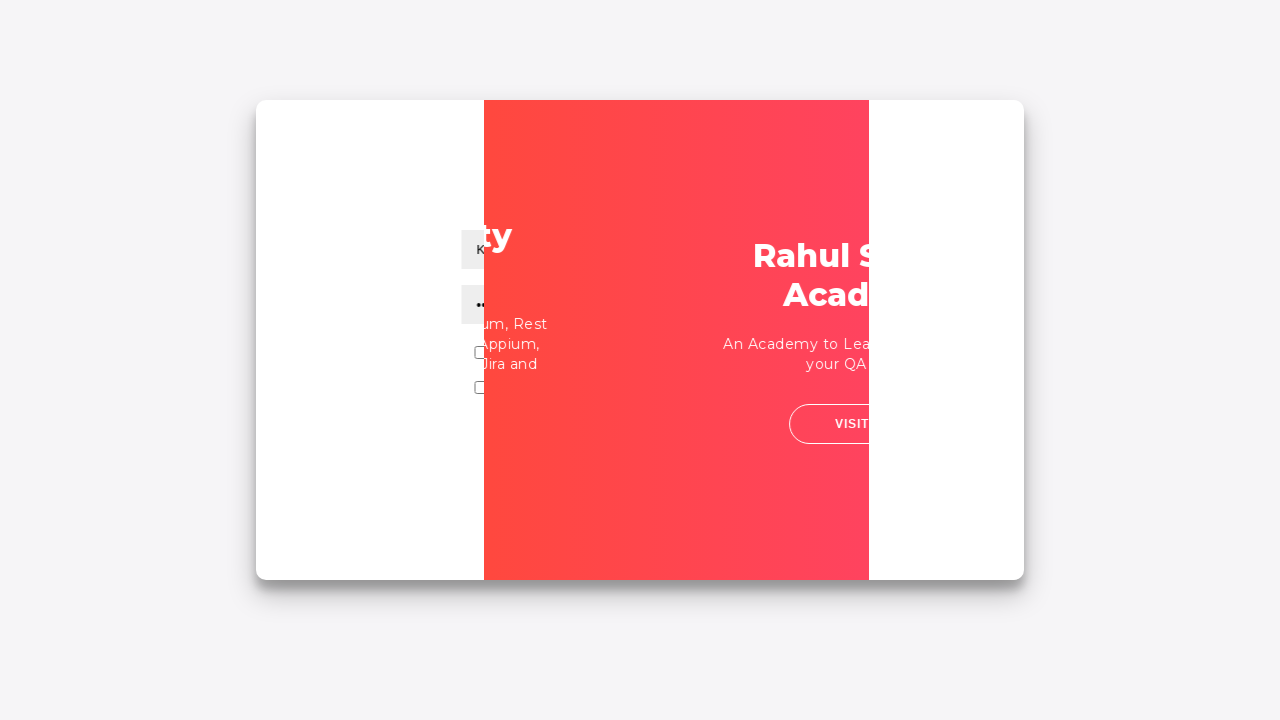

Filled email field in password reset form with 'testuser@example.com' on //input[@placeholder='Email']
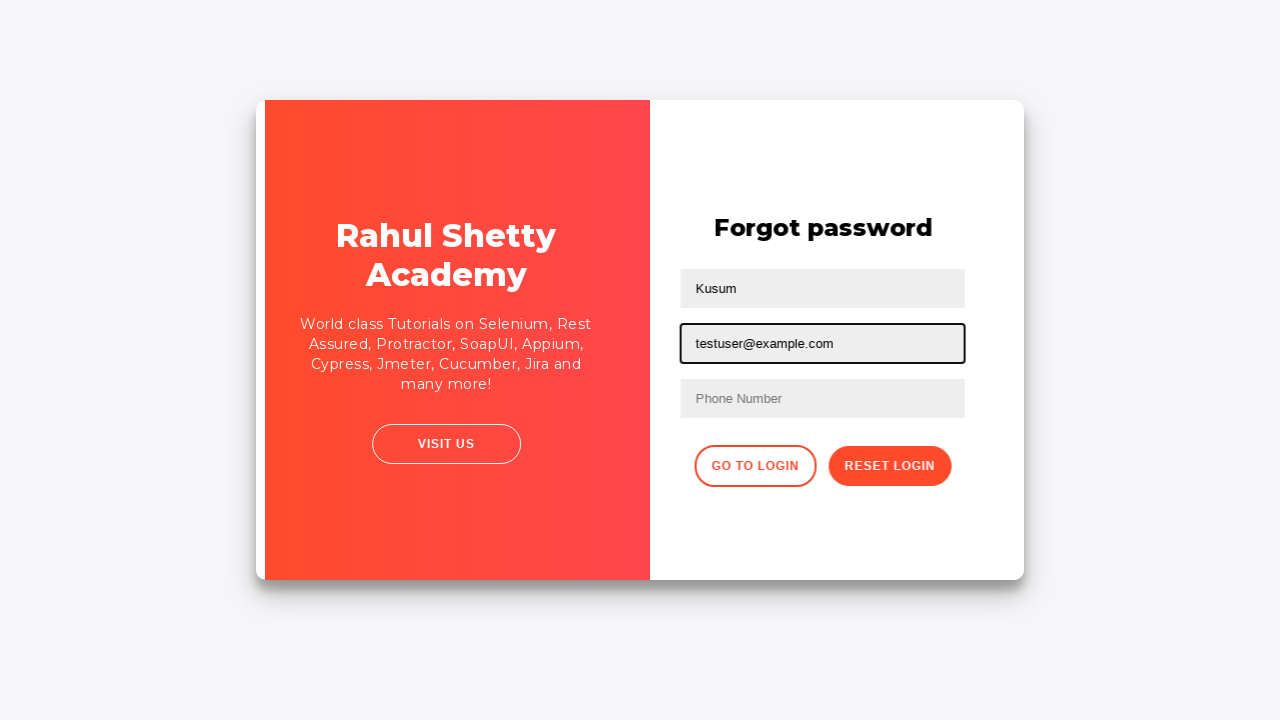

Filled phone number field in password reset form with '9876543210' on //input[@placeholder='Phone Number']
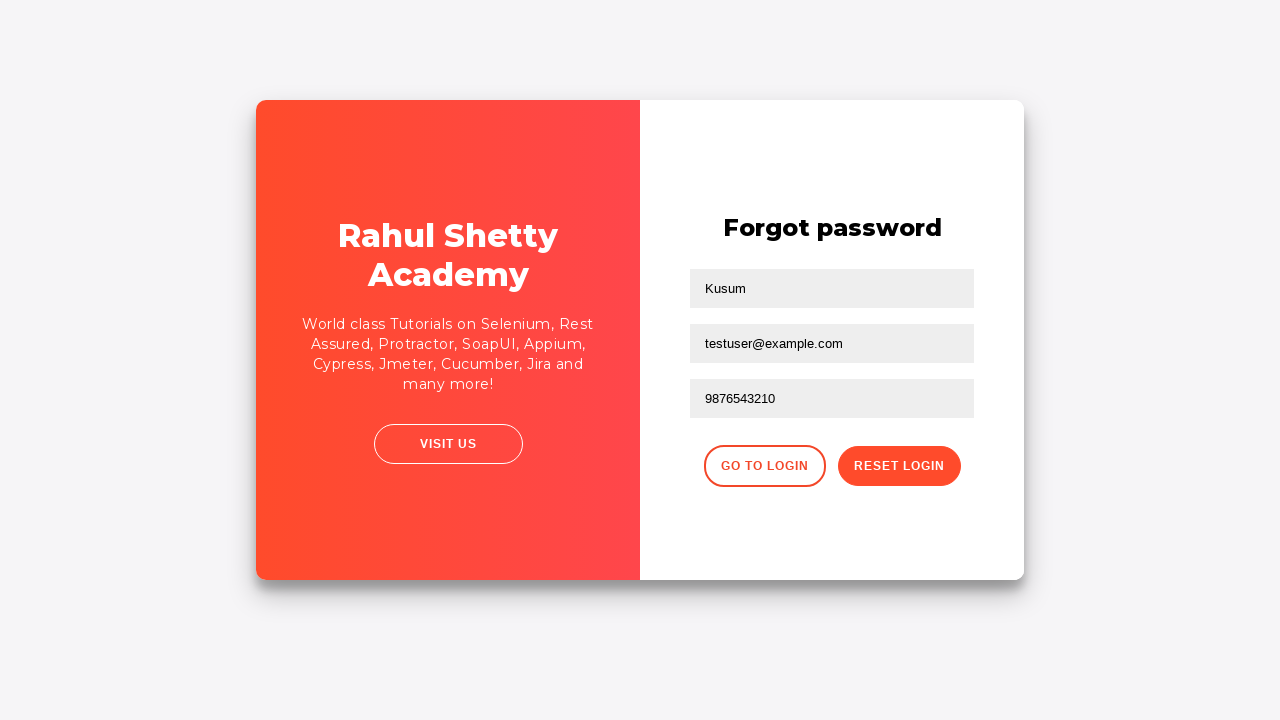

Clicked reset password button at (899, 466) on .reset-pwd-btn
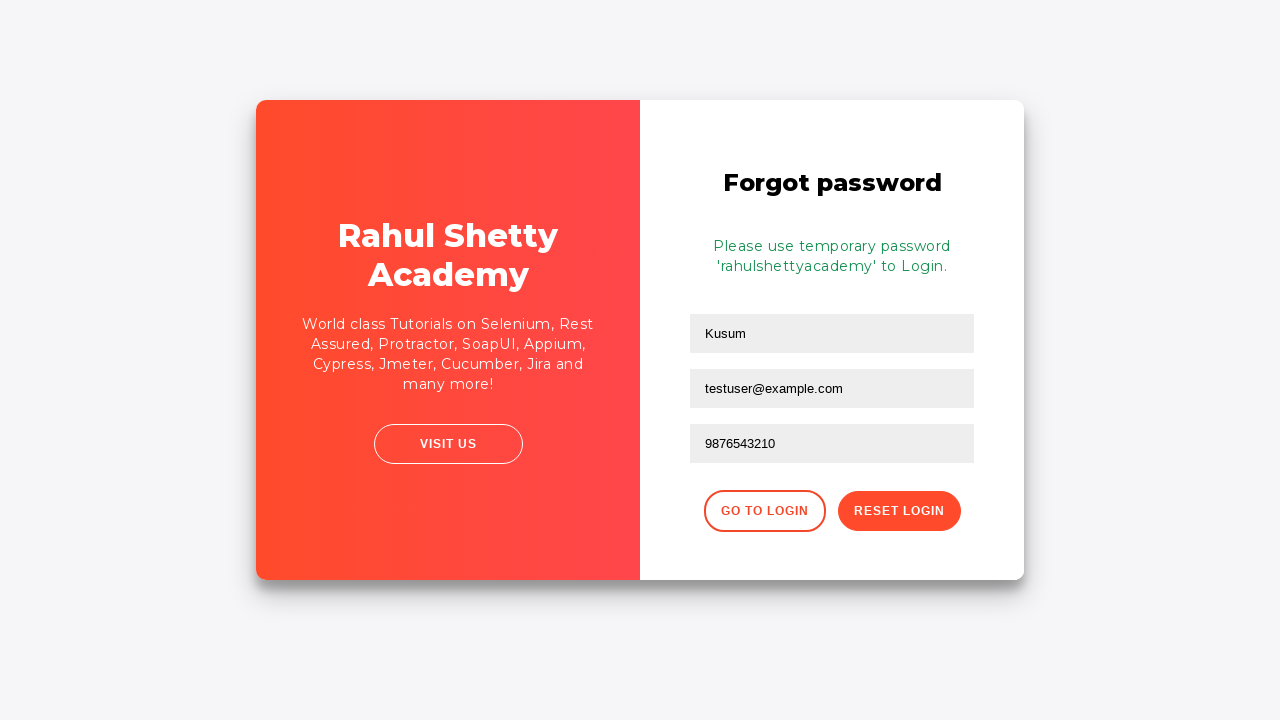

Clicked 'Go to Login' button to return to login page at (764, 511) on .go-to-login-btn
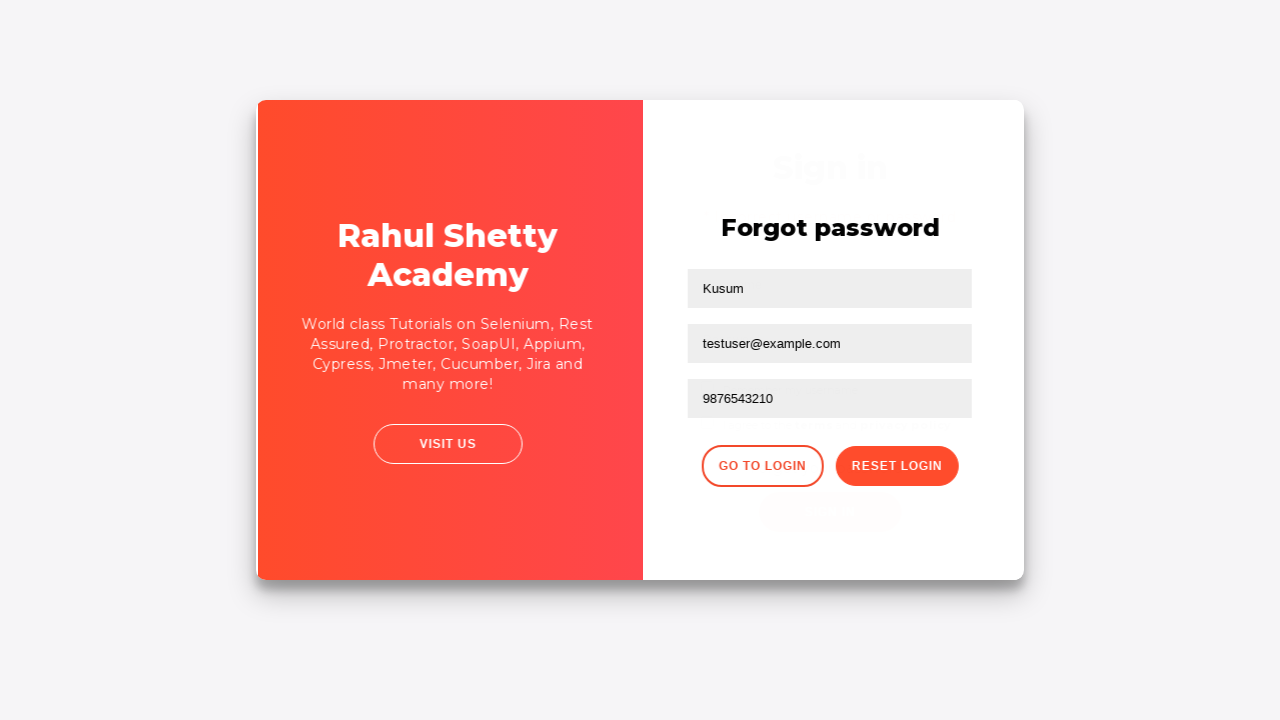

Filled username field with 'Kusum' for successful login on #inputUsername
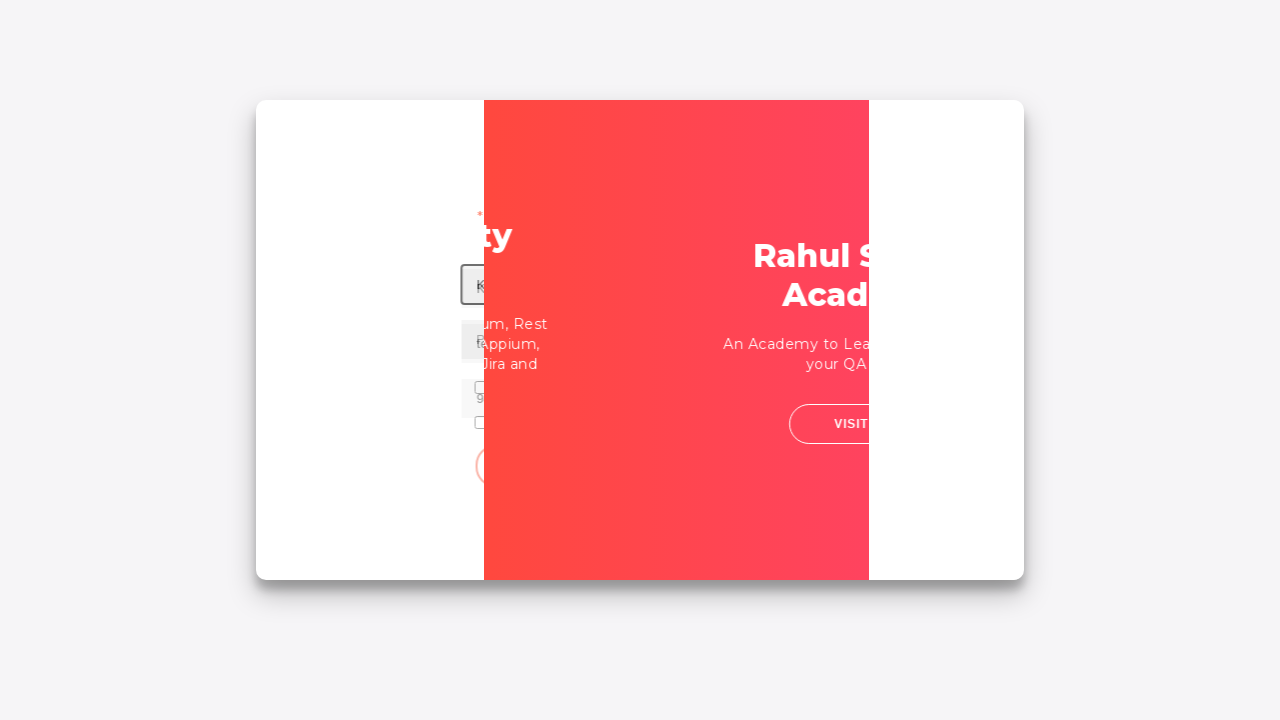

Filled password field with correct password 'rahulshettyacademy' on input[name='inputPassword']
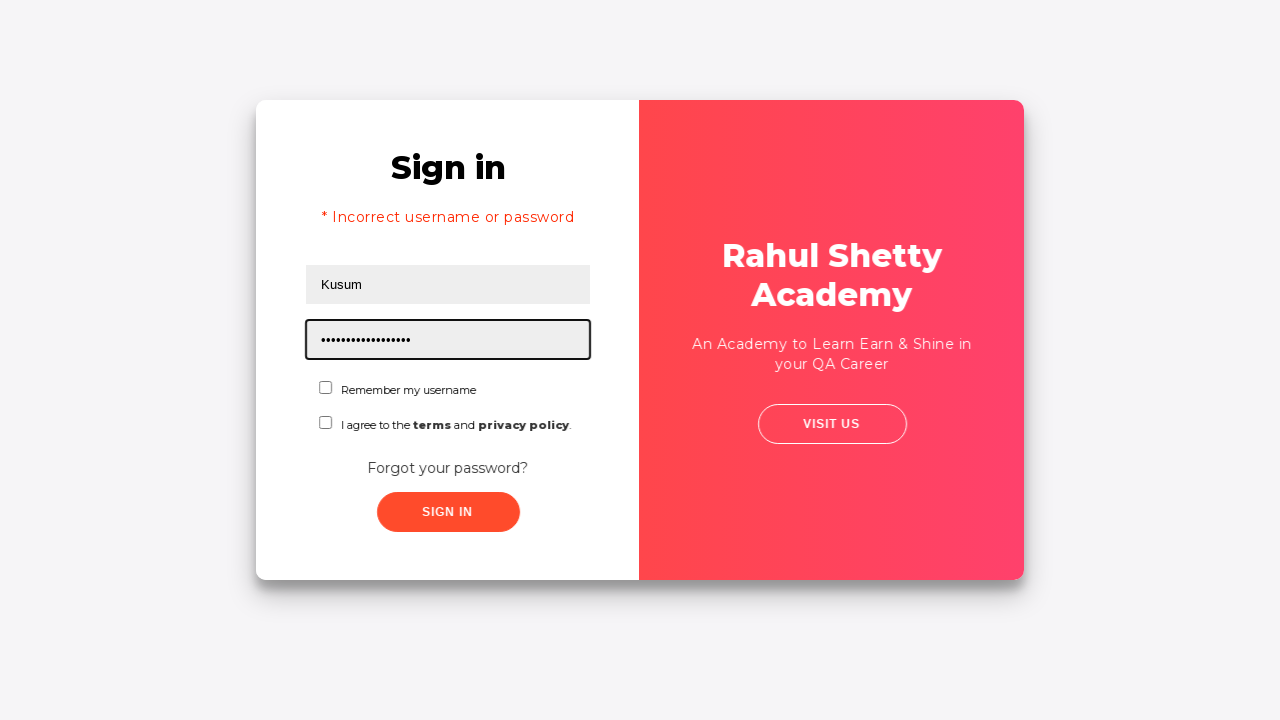

Checked the agreement checkbox at (326, 388) on #chkboxOne
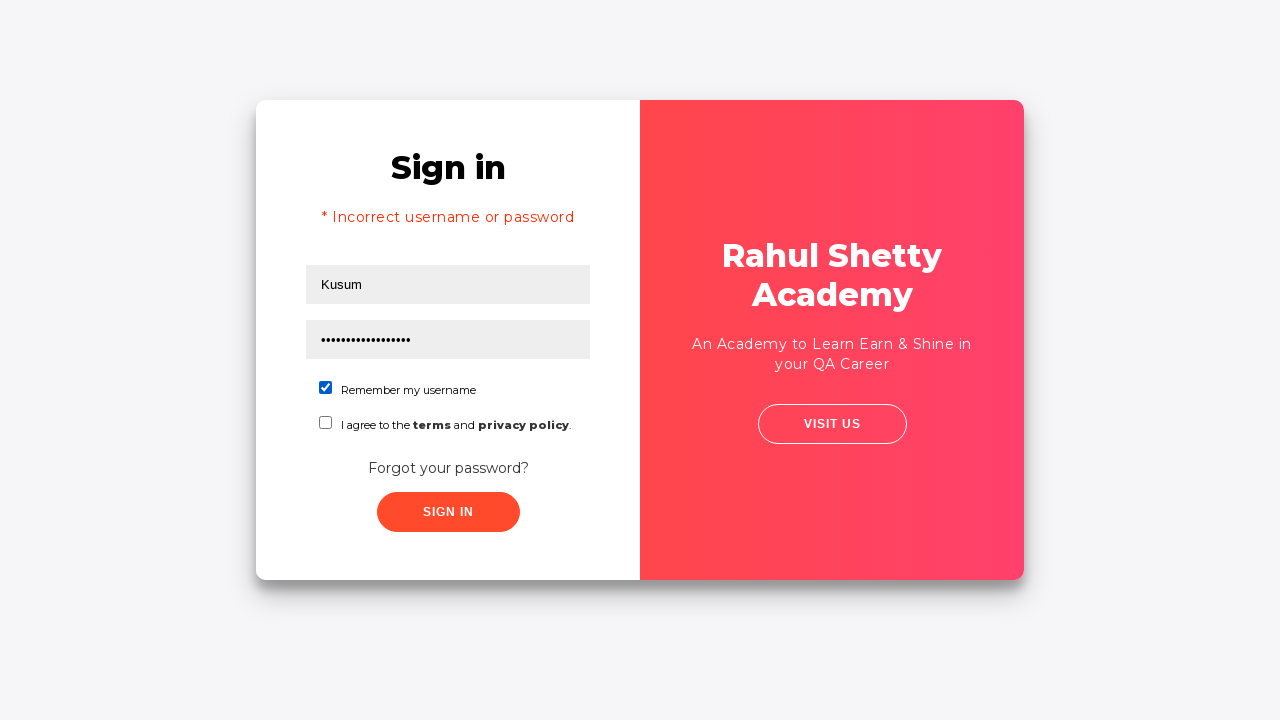

Clicked submit button to login with correct credentials at (448, 512) on .submit
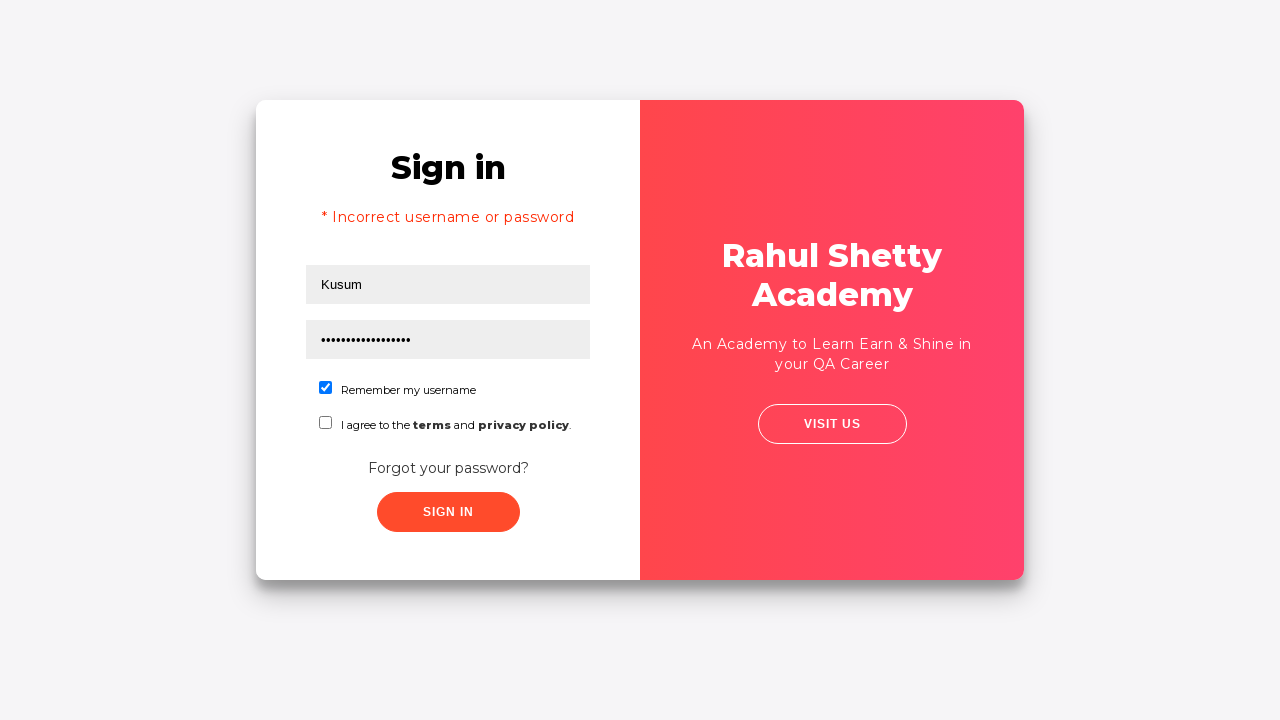

Waited for successful login confirmation message
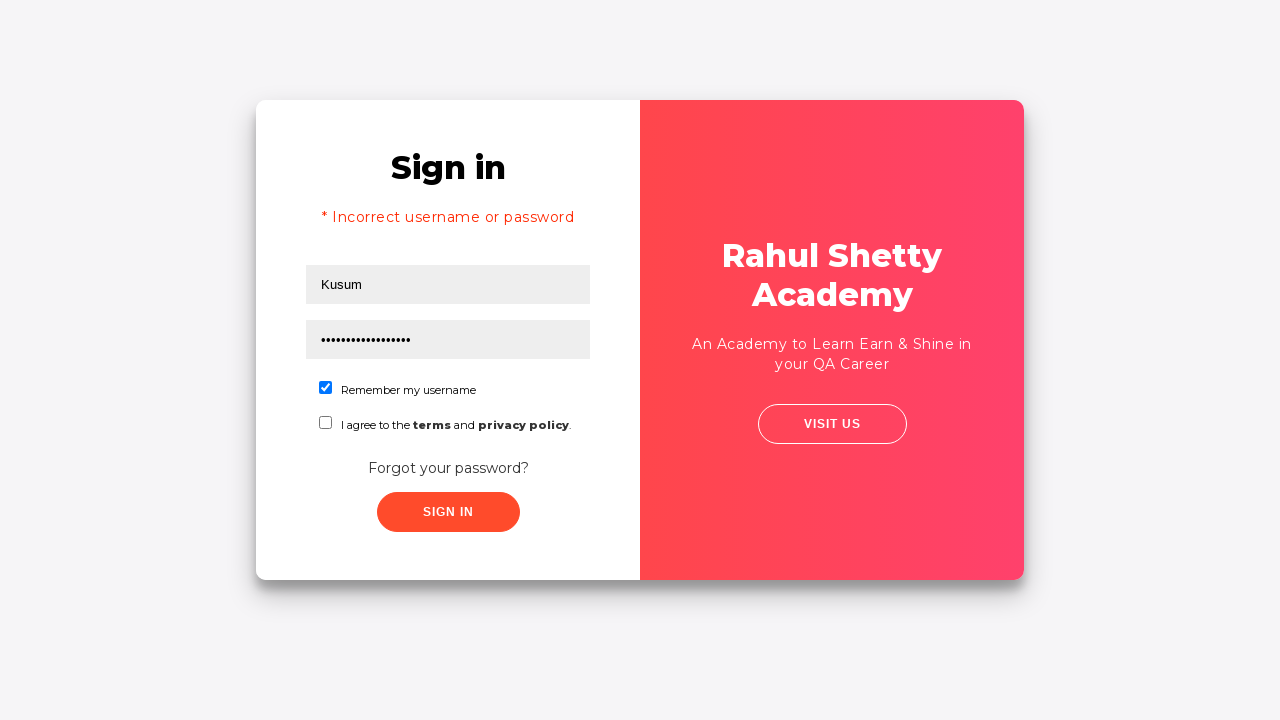

Clicked 'Log Out' button to logout at (1184, 55) on text=Log Out
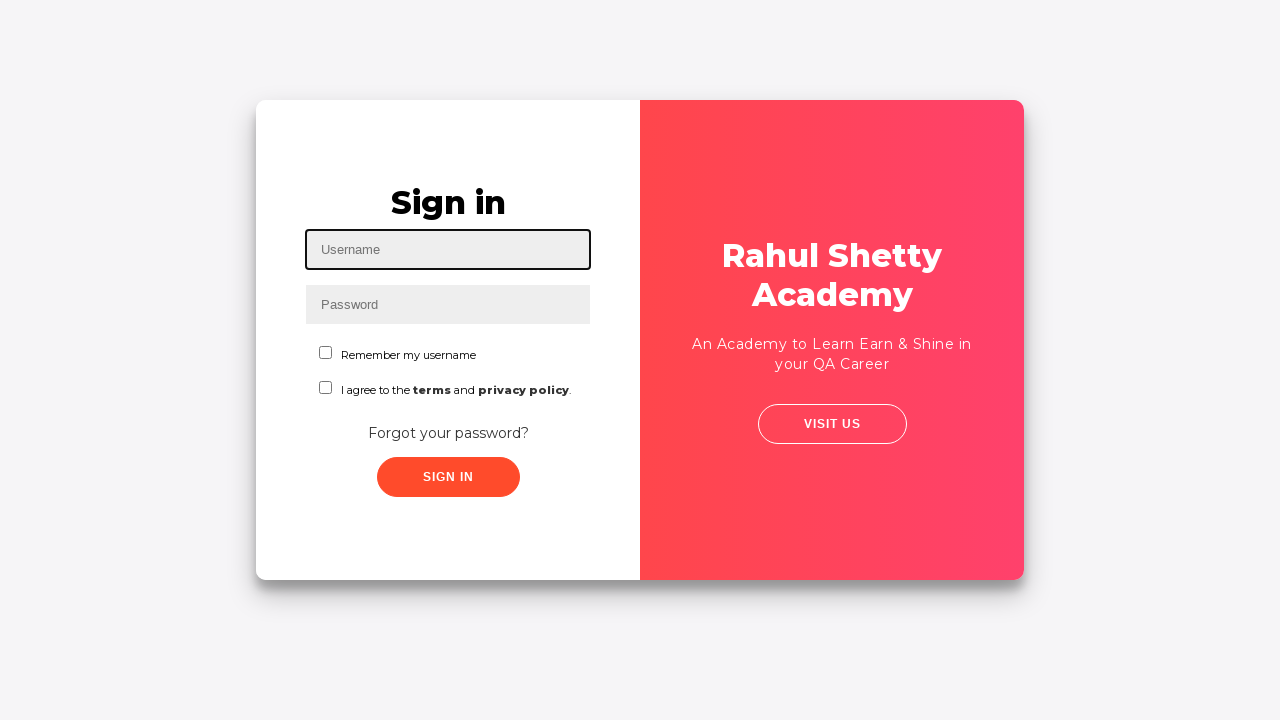

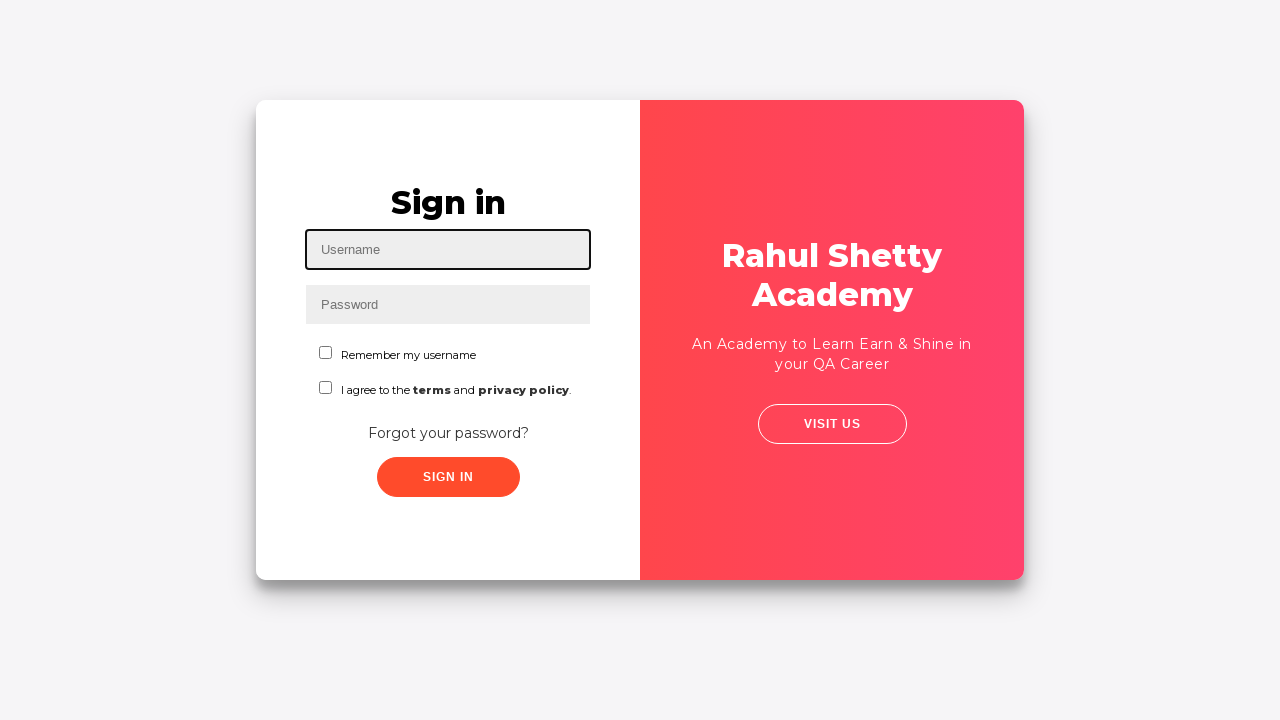